Navigates to Trivago hotel search results page for Coimbatore, India and validates the page title matches expected value

Starting URL: https://www.trivago.in/en-IN/srl/hotels-coimbatore-india?search=200-341656;dr-20230430-20230501

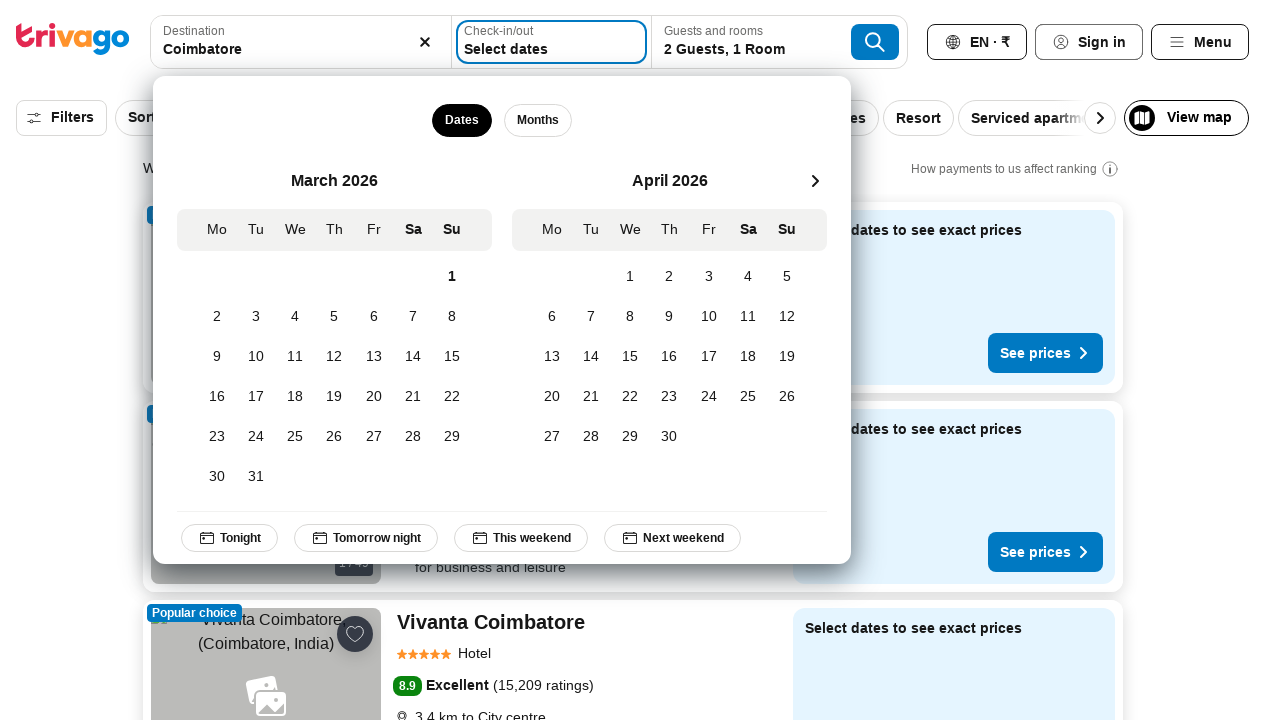

Waited for page to load with networkidle state
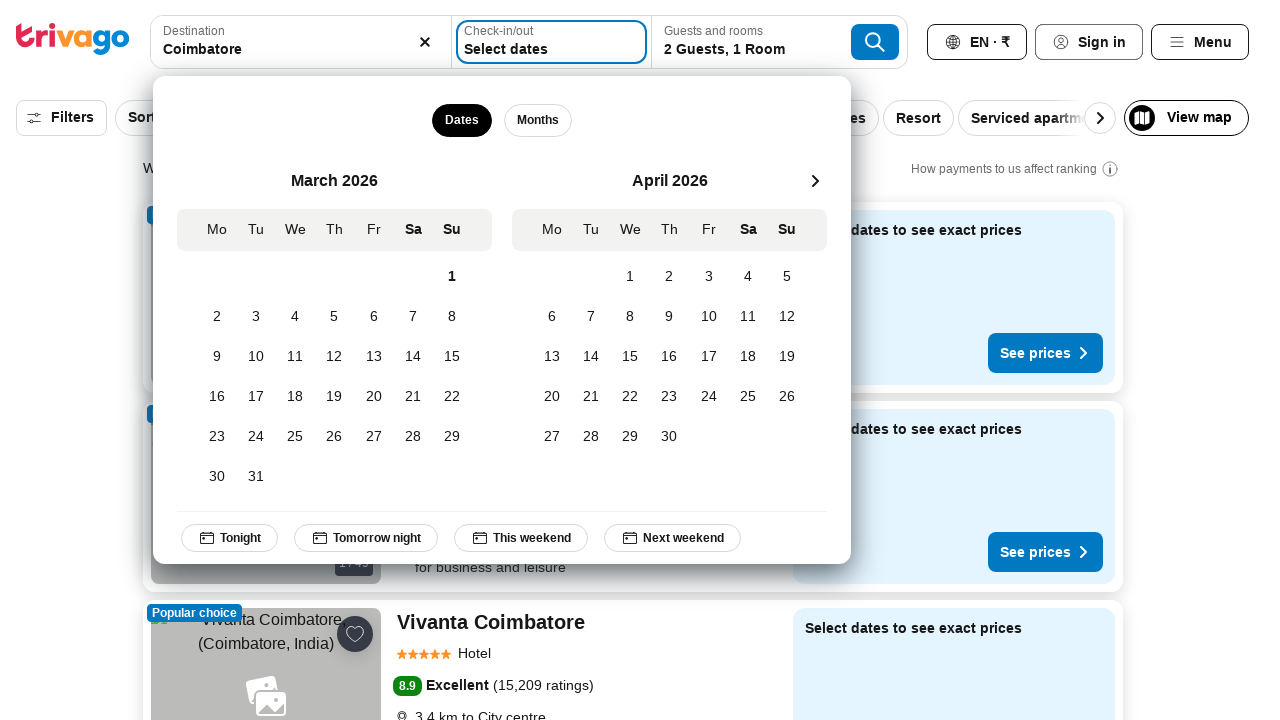

Retrieved page title
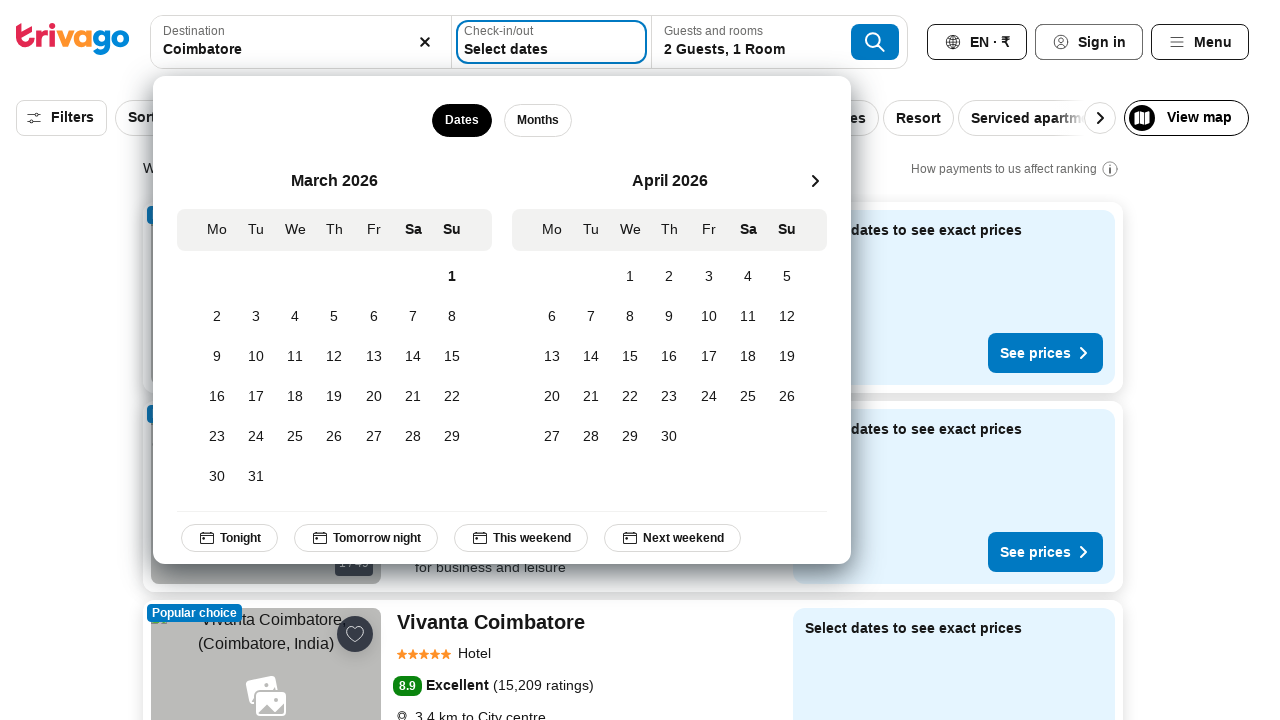

Page title validation failed - does not match expected value
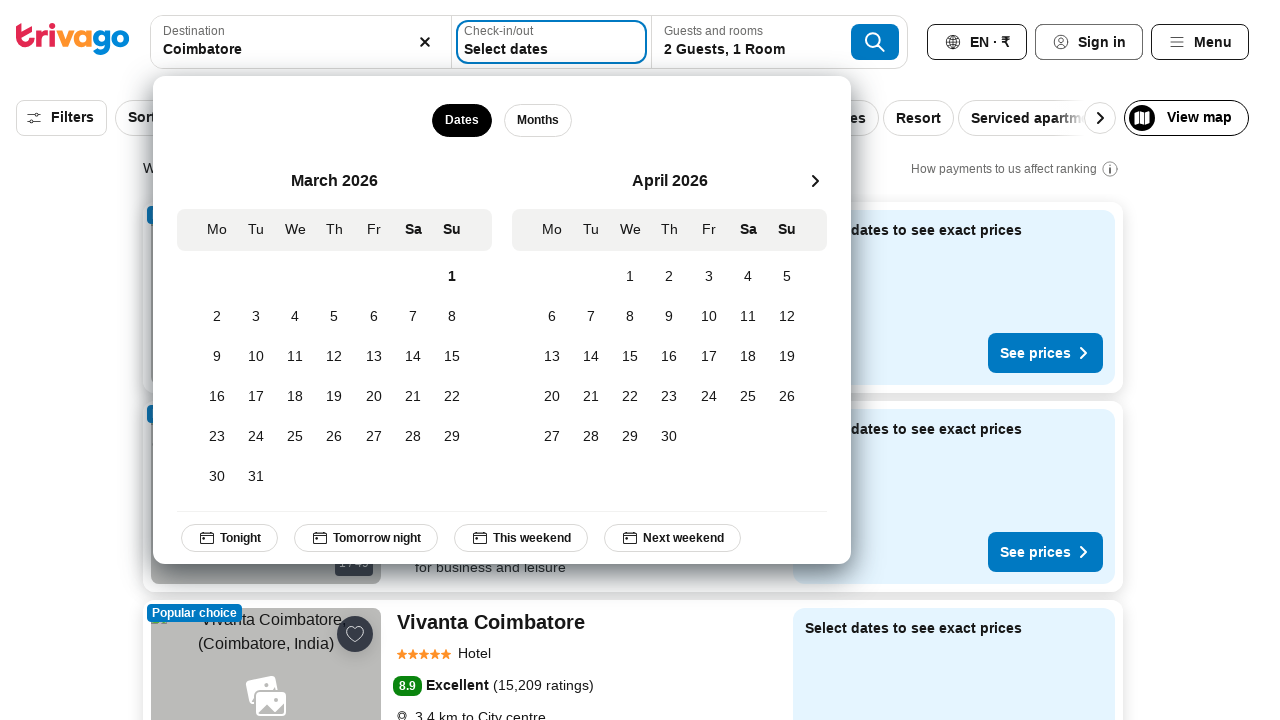

Test execution completed
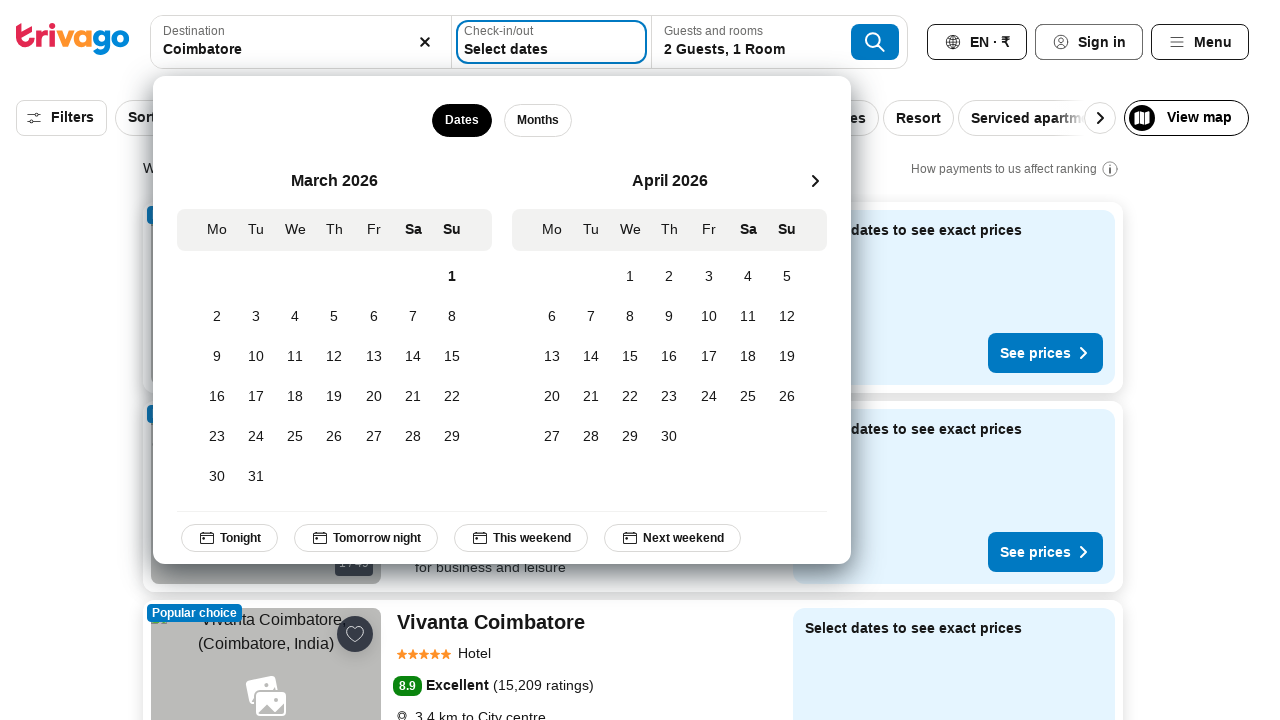

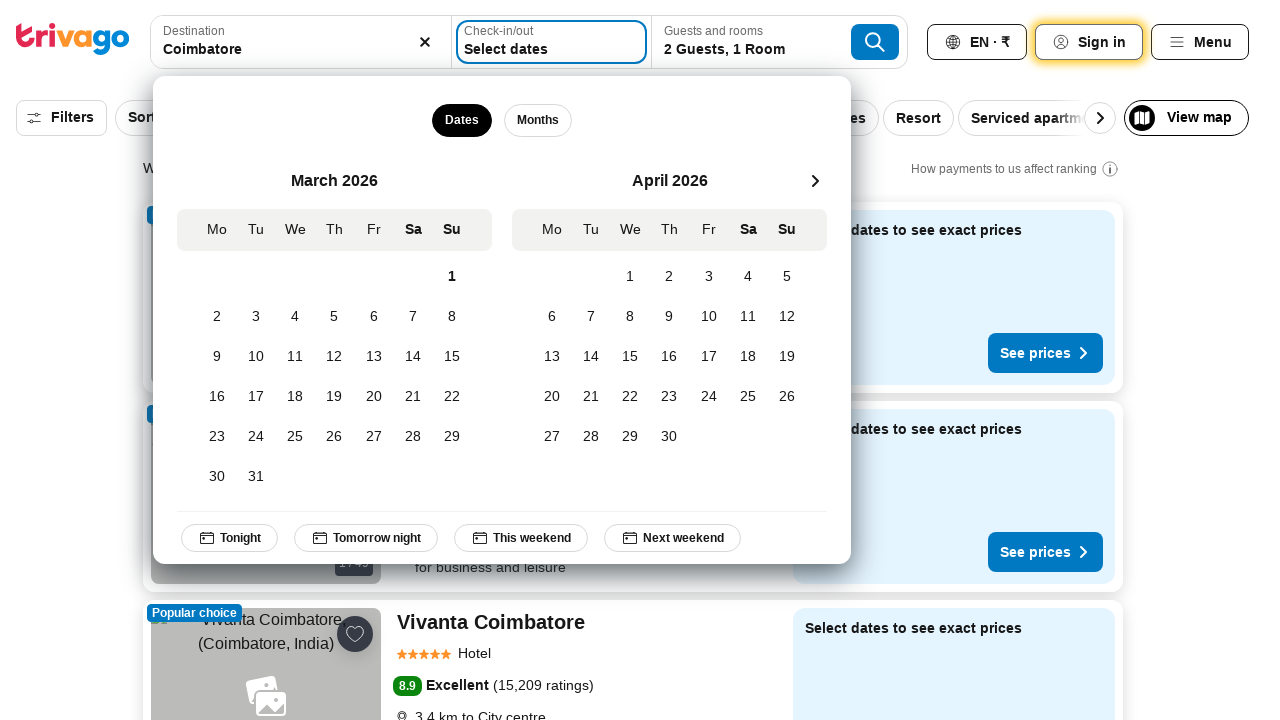